Fills out a text box form with user information including name, email, and addresses, then submits the form

Starting URL: https://demoqa.com/text-box/

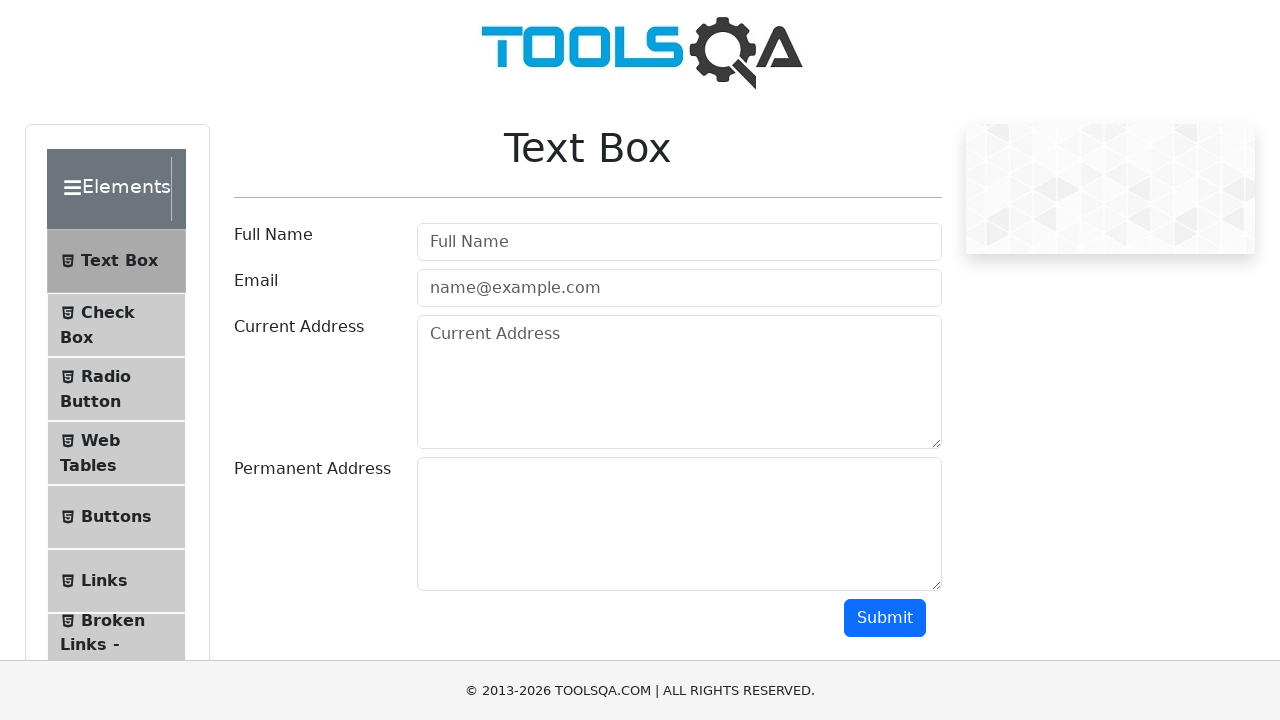

Filled user name field with 'John Cena' on #userName
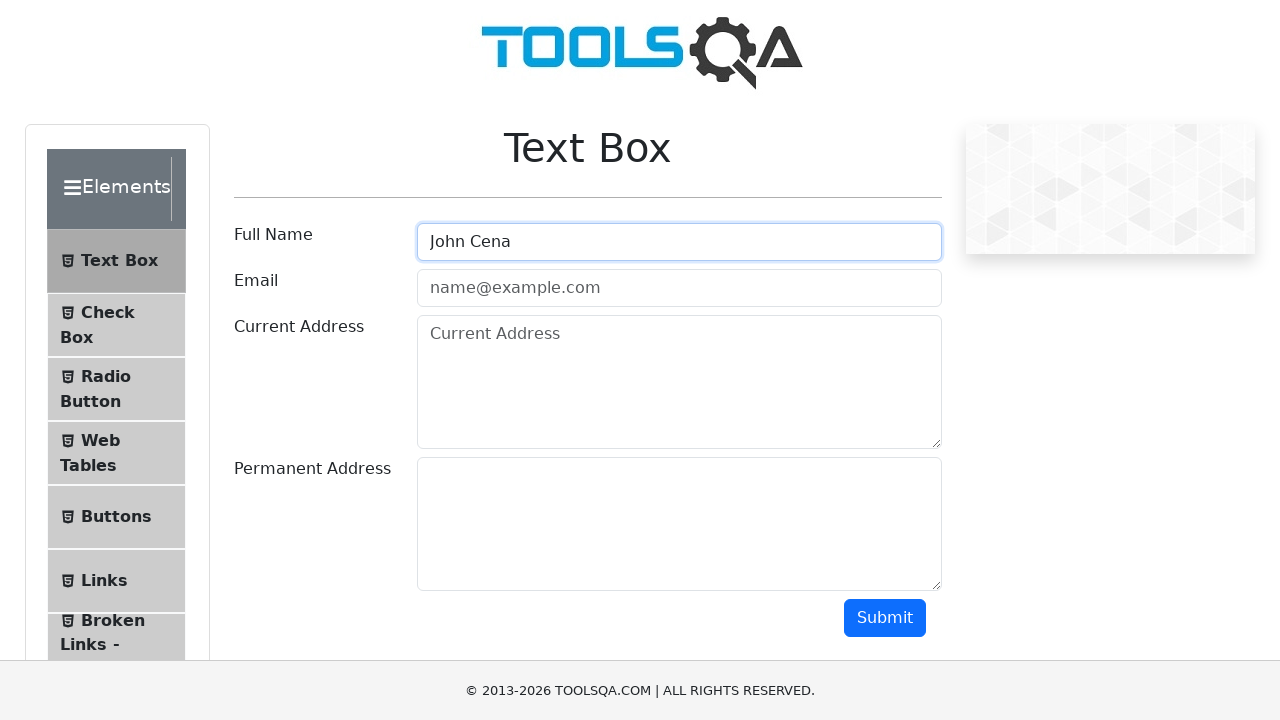

Filled email field with 'john_cena@gmail.com' on #userEmail
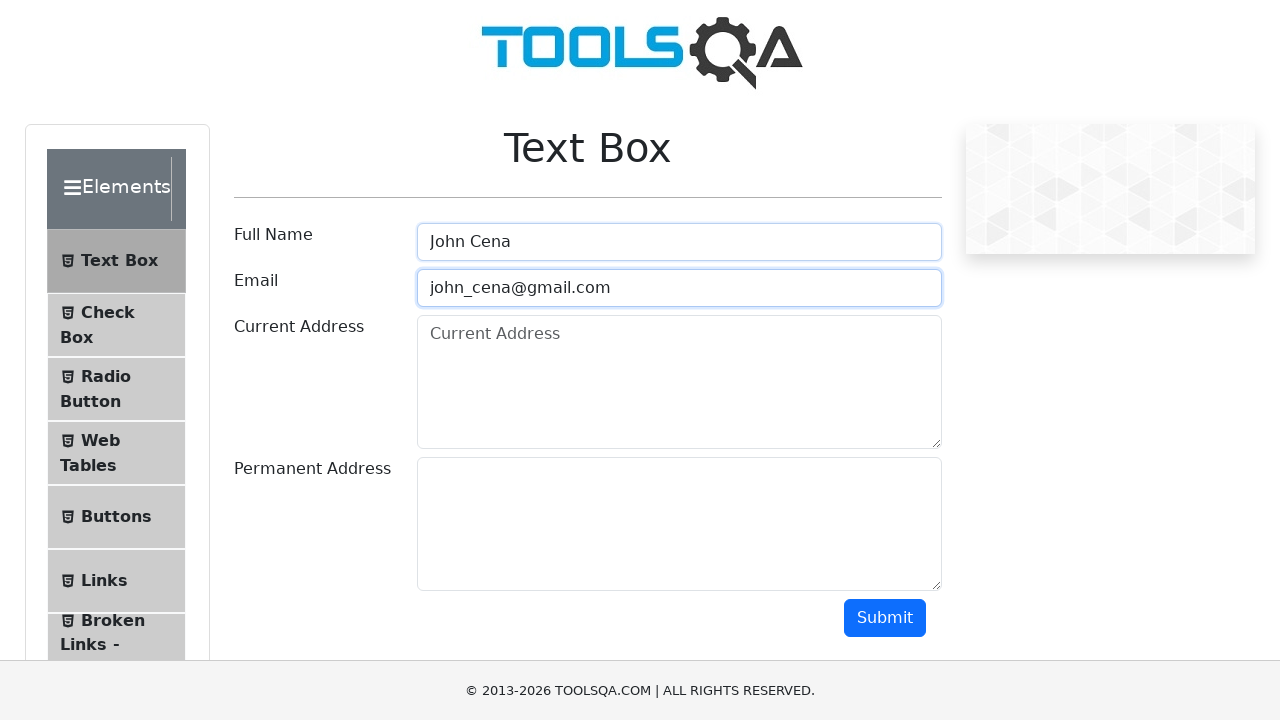

Filled current address field with '7466 New Ridge Road' on #currentAddress
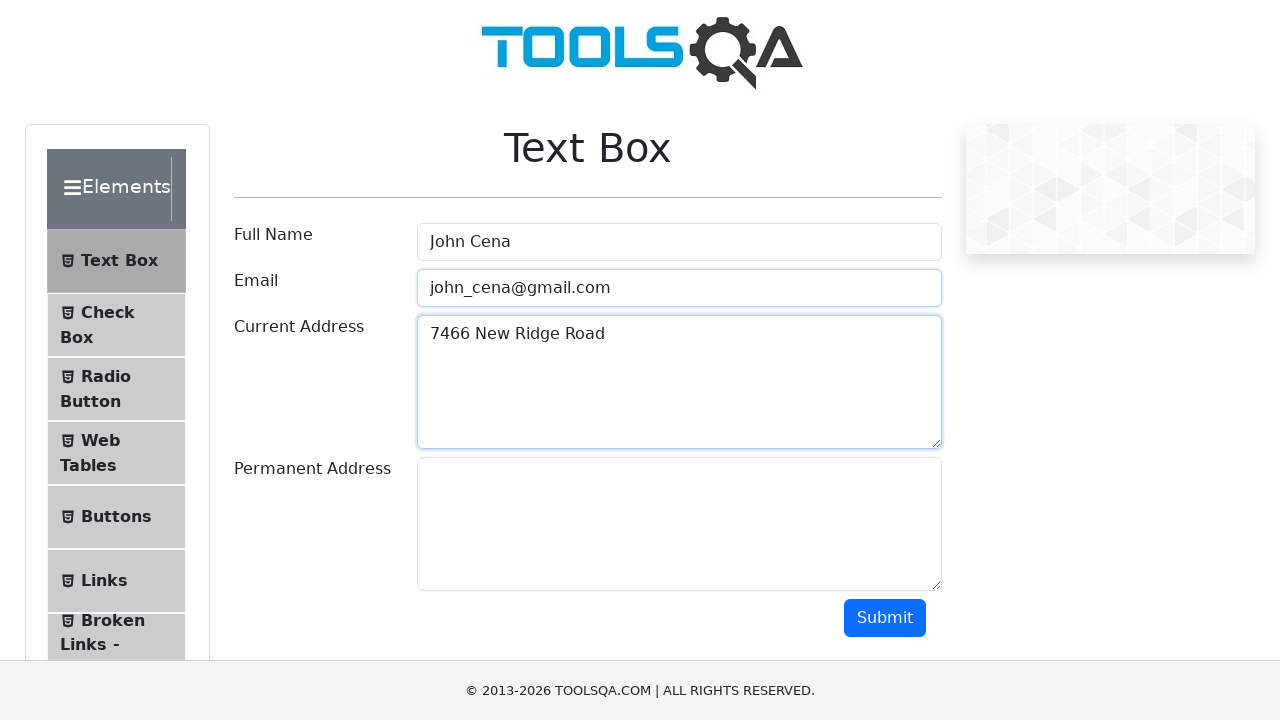

Filled permanent address field with '1820 Michael Faraday Dr Suite 20, Reston, VA' on #permanentAddress
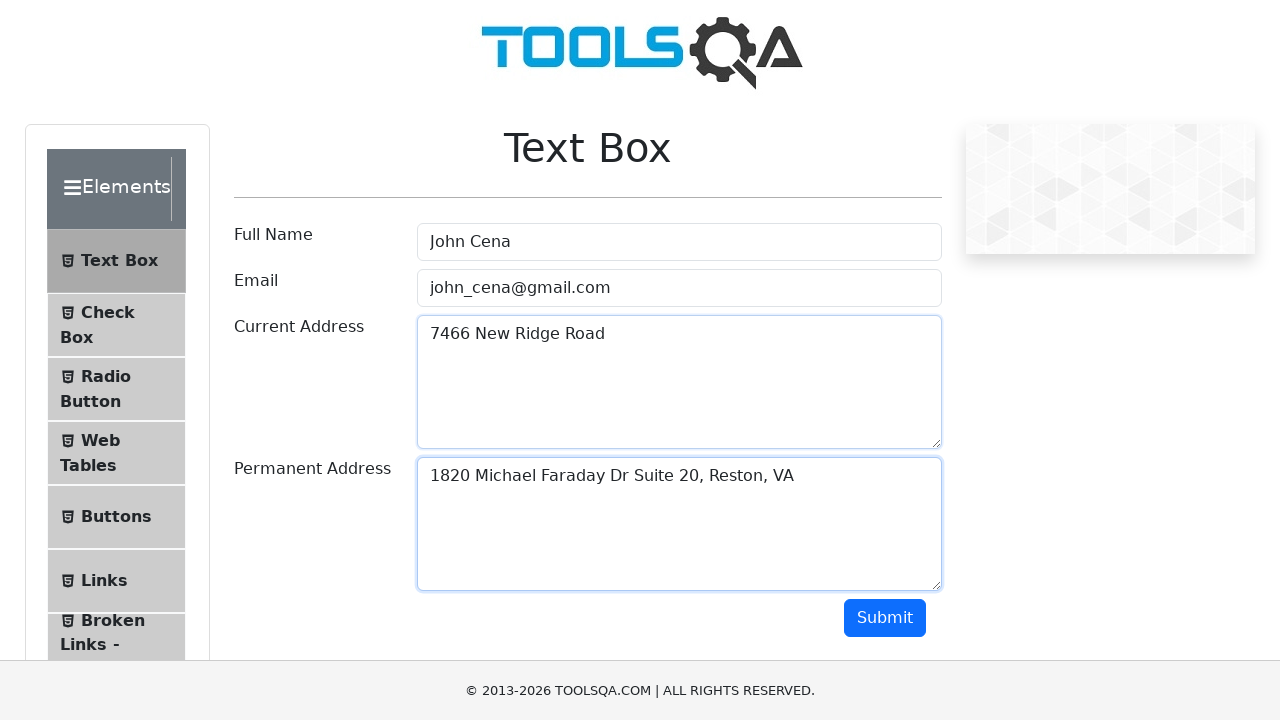

Clicked submit button to submit the form at (885, 618) on #submit
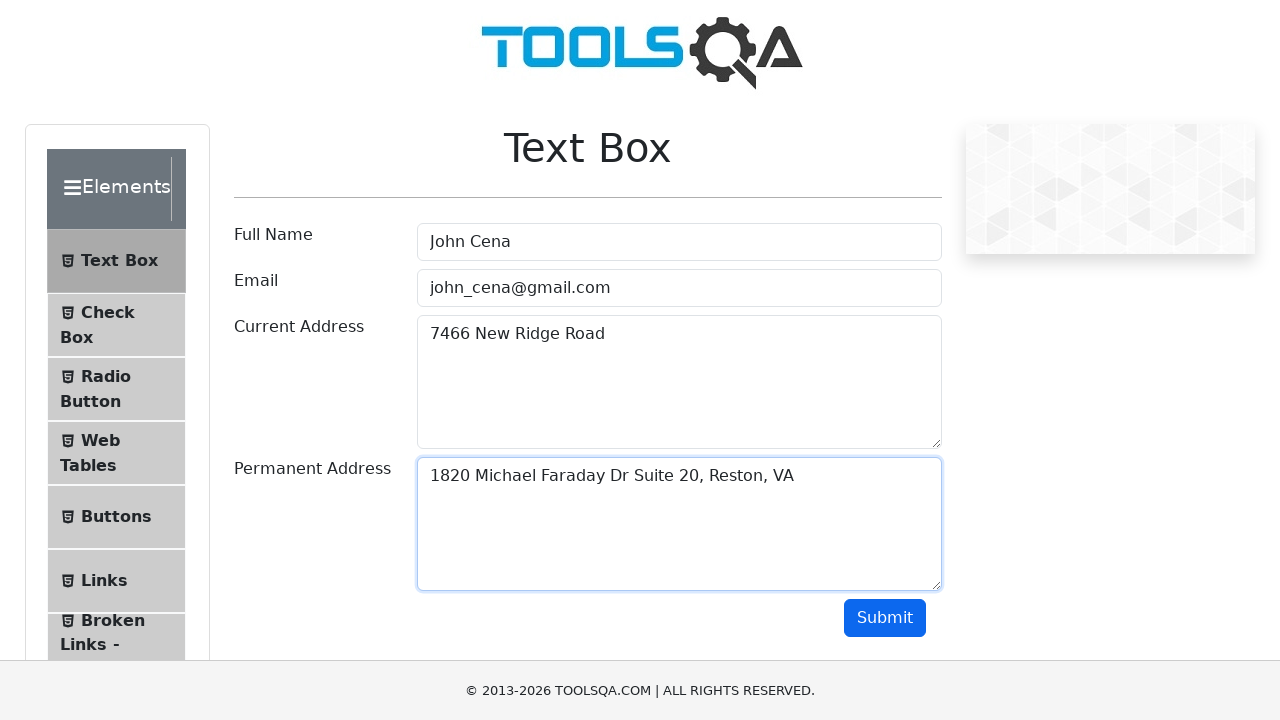

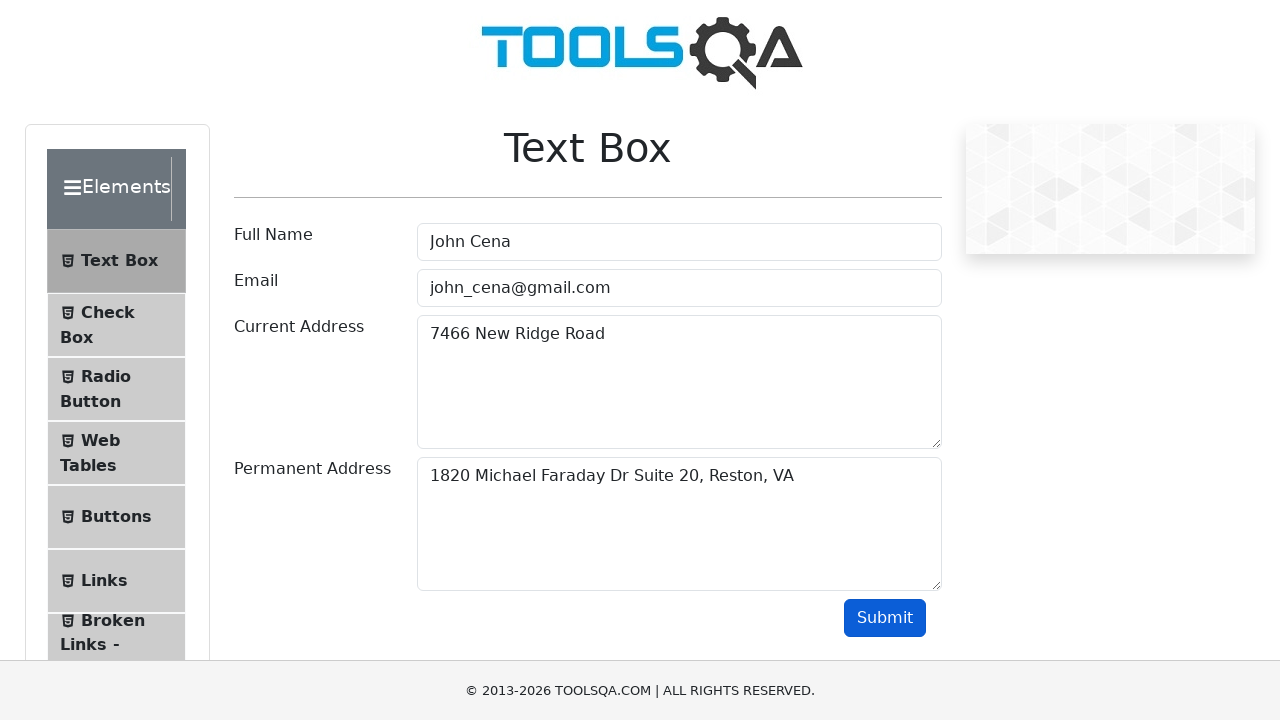